Tests navigation to A/B Test page and verifies the page header displays correctly

Starting URL: https://the-internet.herokuapp.com/

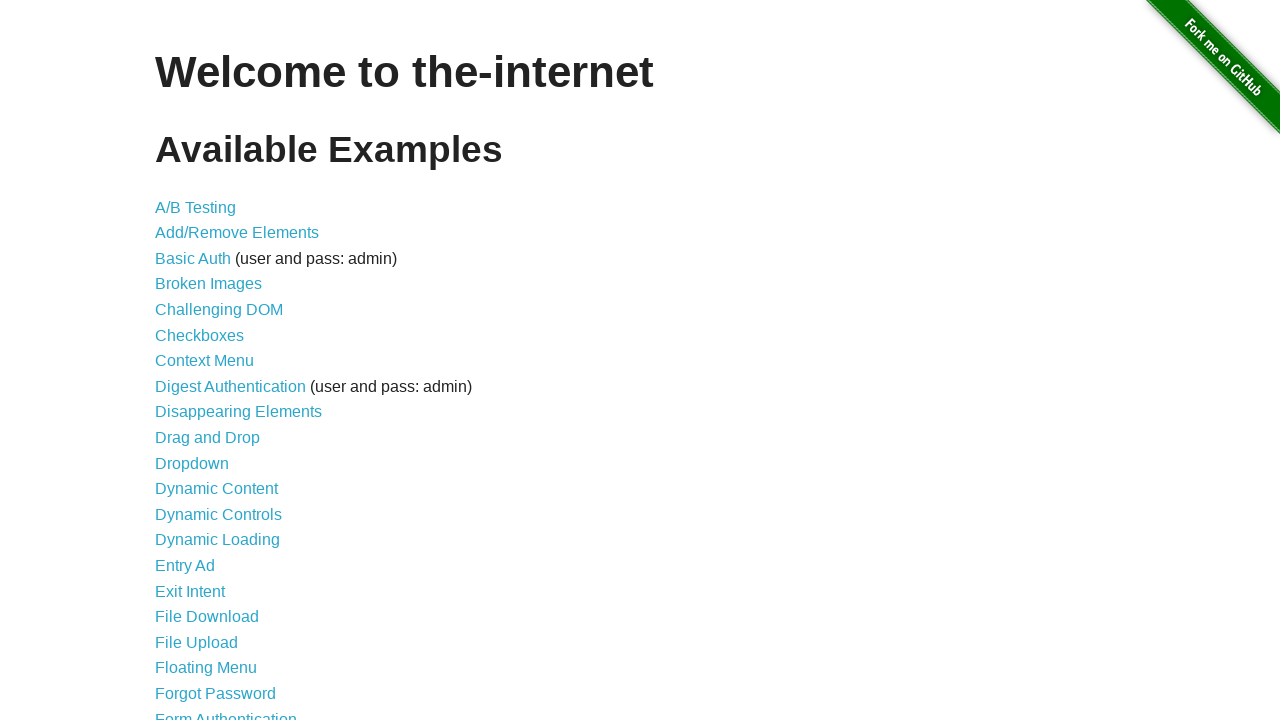

Clicked on A/B Testing link to navigate to test page at (196, 207) on a[href='/abtest']
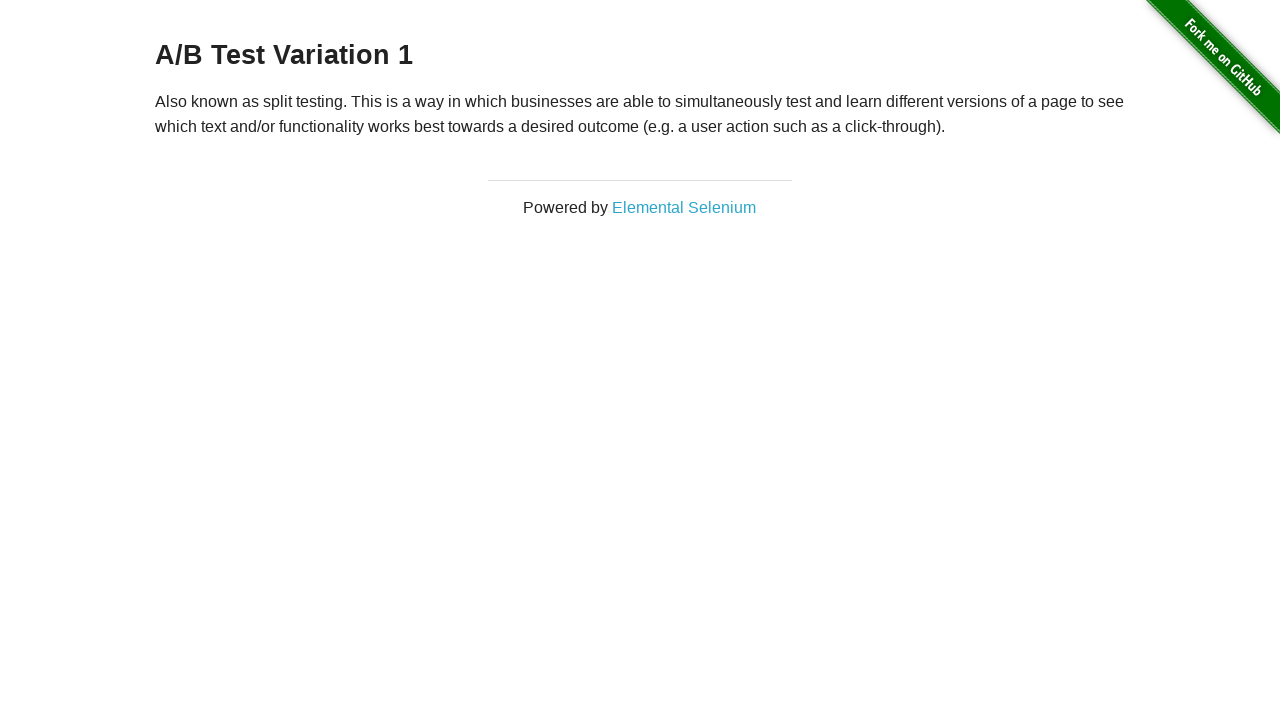

Retrieved page header text content
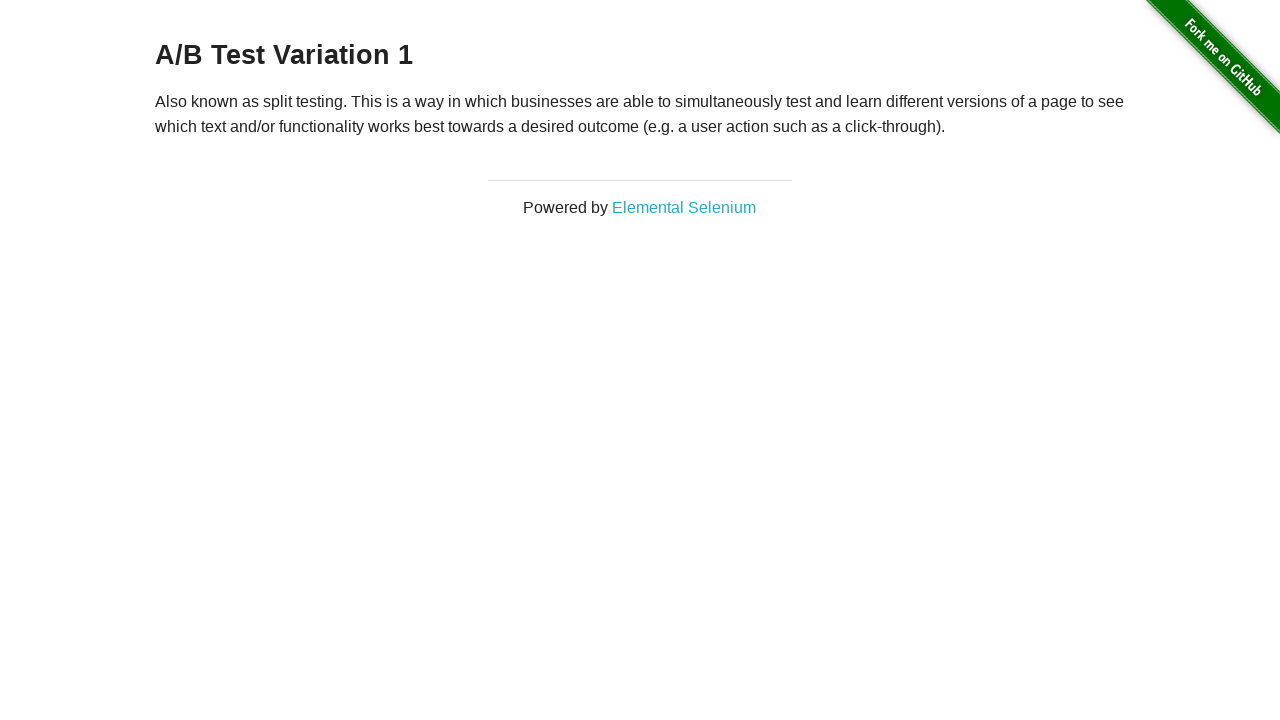

Verified page header displays either 'A/B Test Control' or 'A/B Test Variation 1'
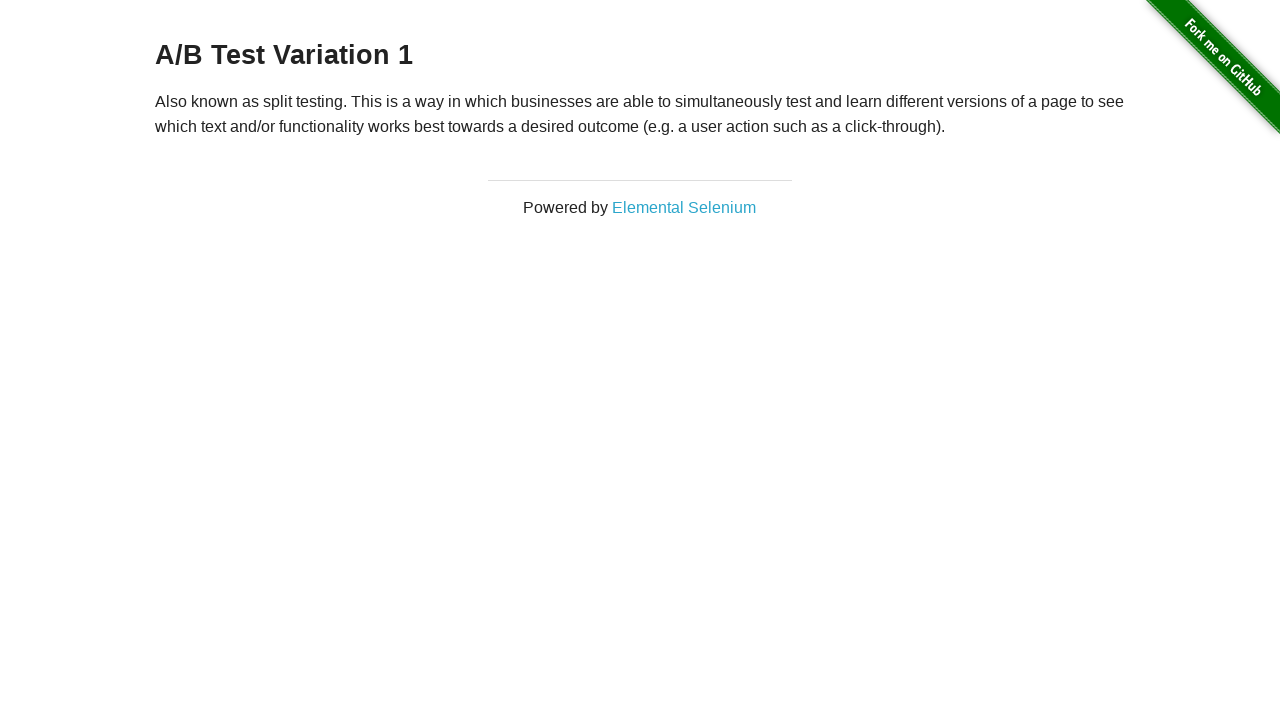

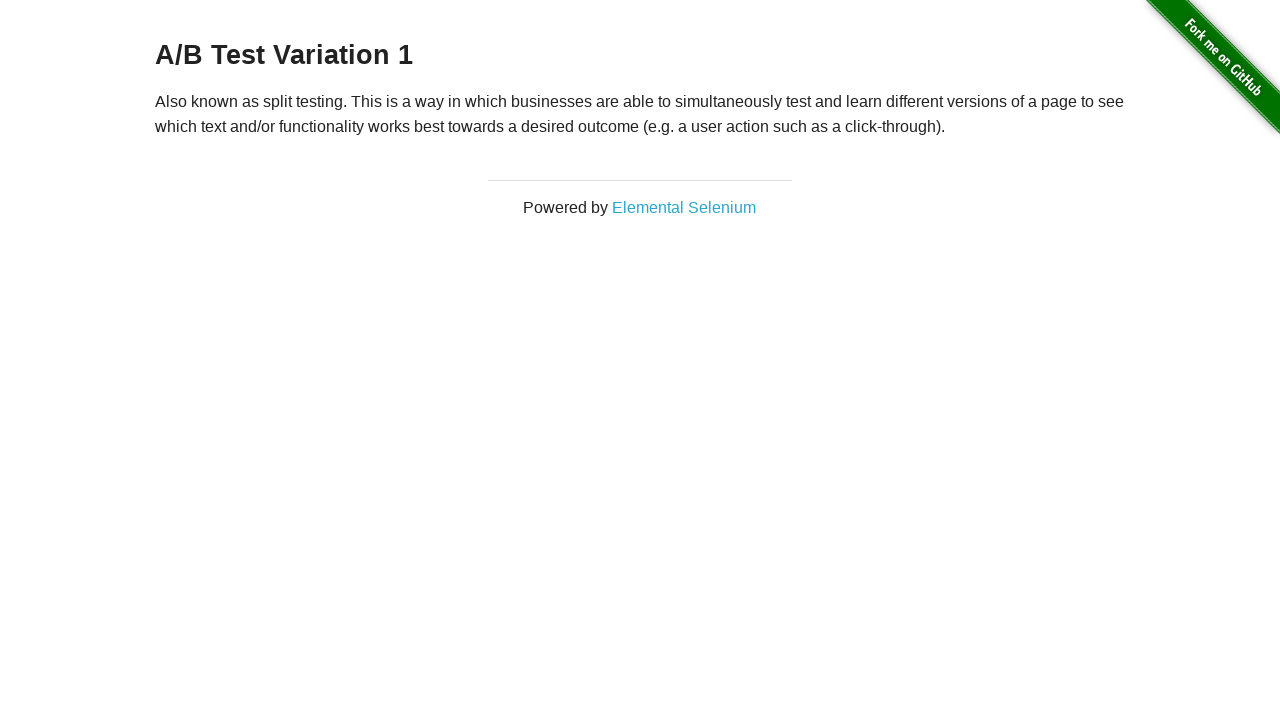